Tests unmarking todo items as complete by unchecking their checkboxes

Starting URL: https://demo.playwright.dev/todomvc

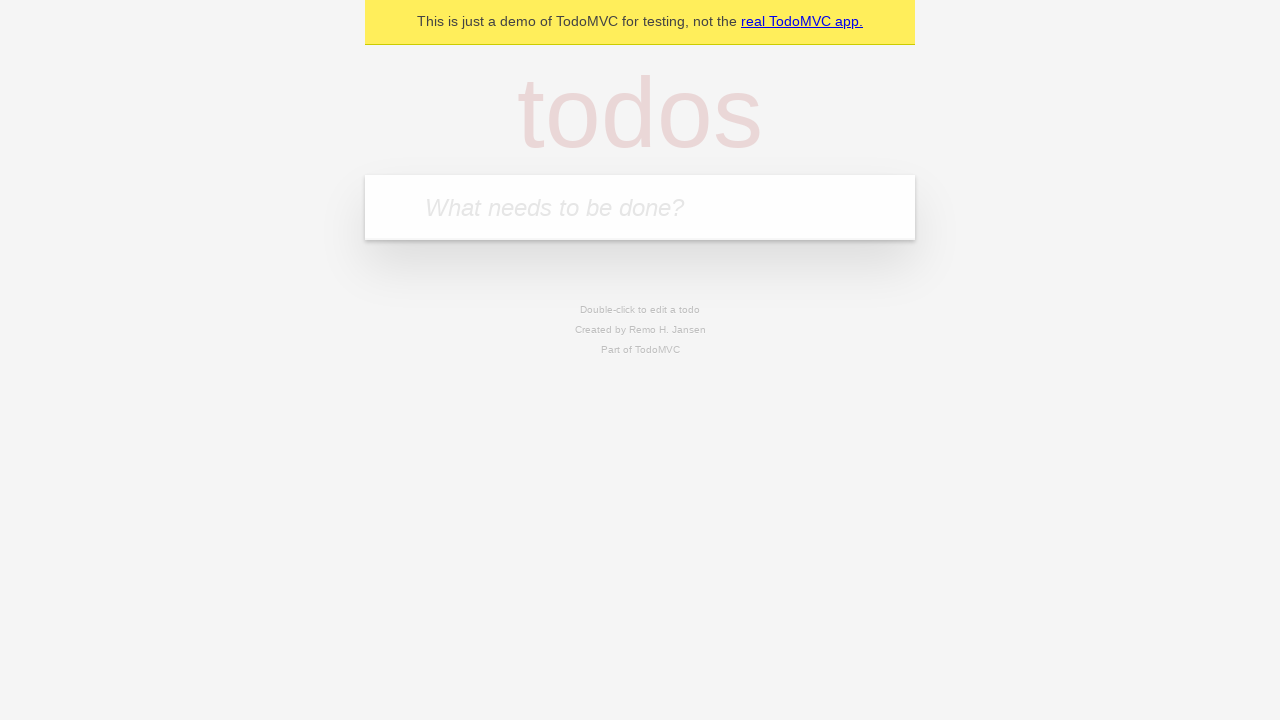

Filled todo input with 'buy some cheese' on internal:attr=[placeholder="What needs to be done?"i]
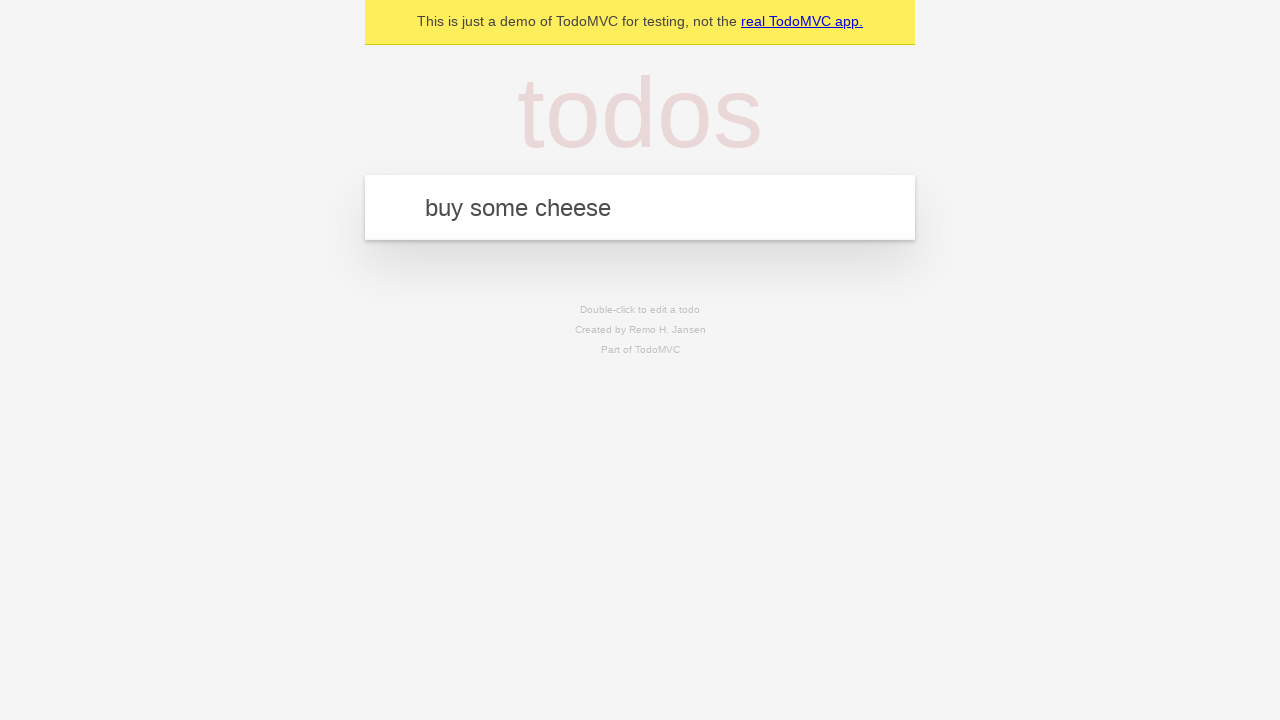

Pressed Enter to create first todo item on internal:attr=[placeholder="What needs to be done?"i]
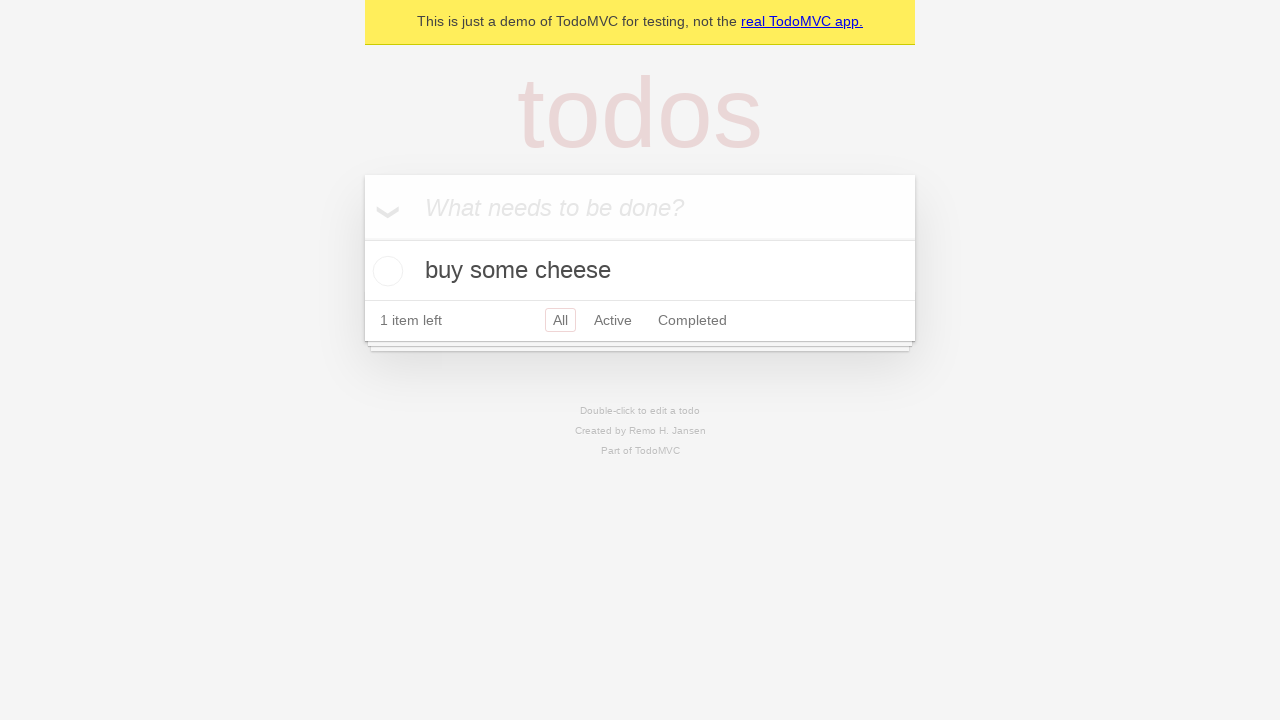

Filled todo input with 'feed the cat' on internal:attr=[placeholder="What needs to be done?"i]
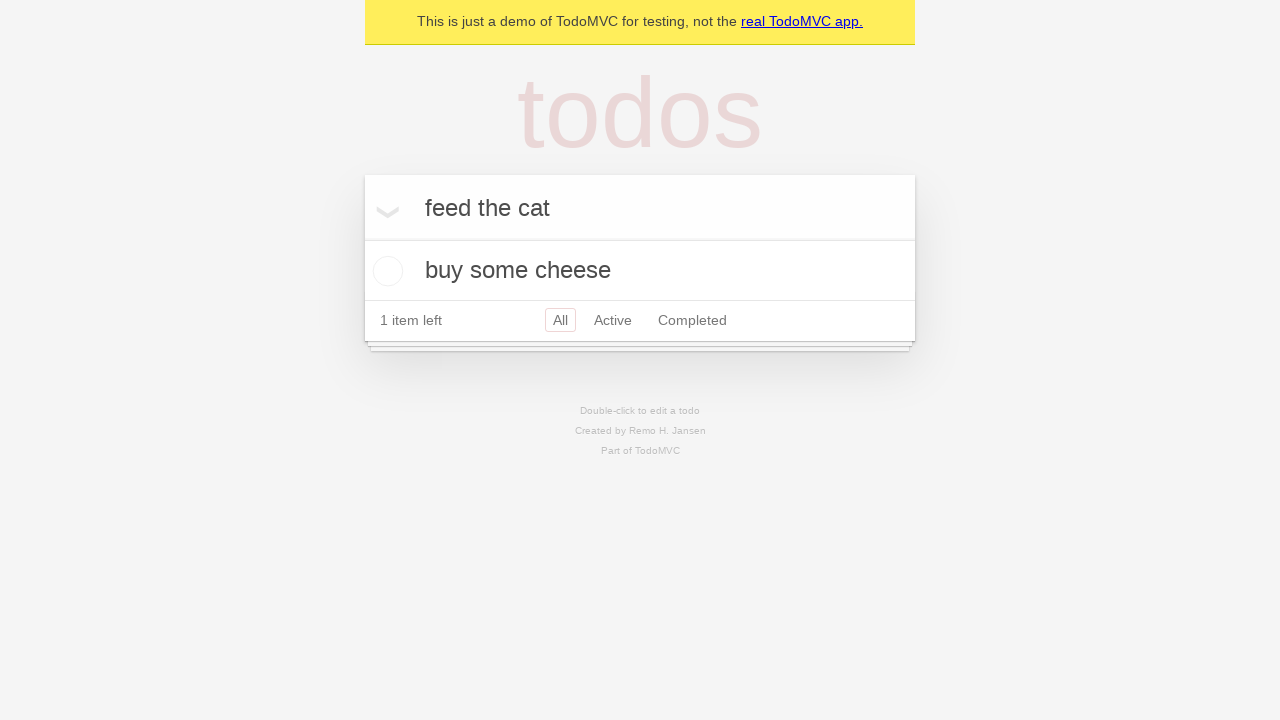

Pressed Enter to create second todo item on internal:attr=[placeholder="What needs to be done?"i]
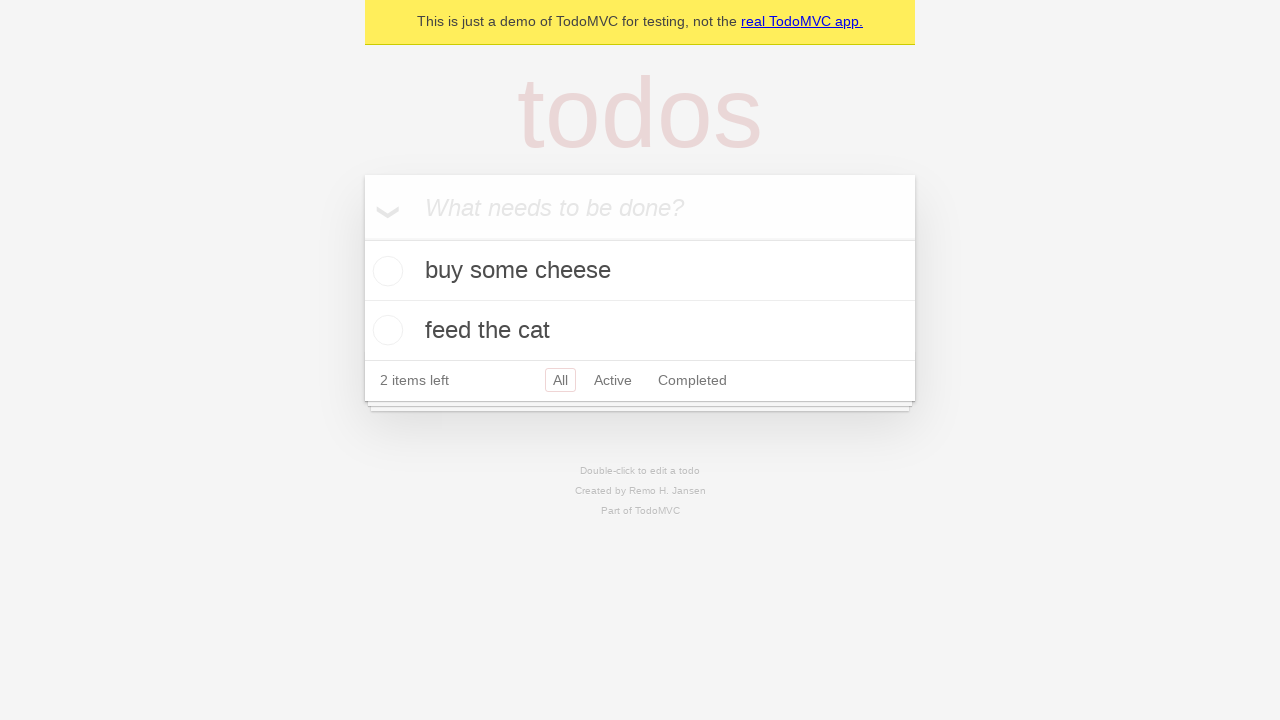

Waited for second todo item to appear
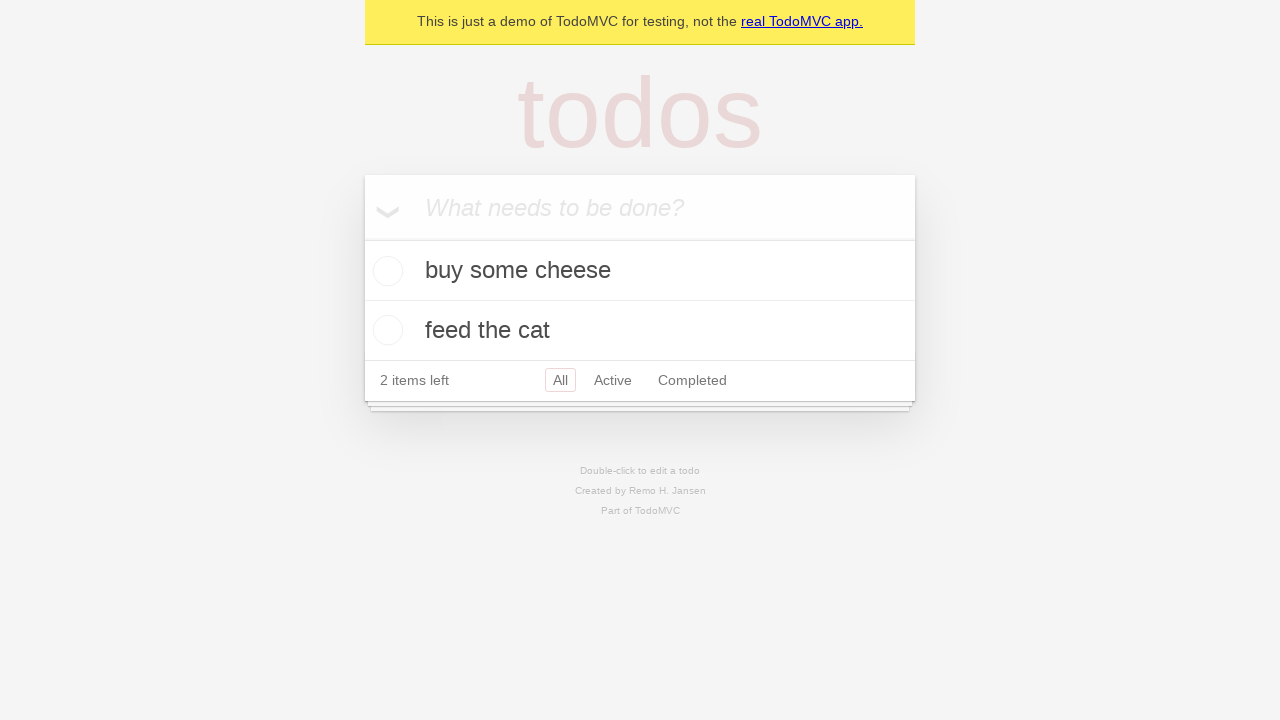

Checked checkbox for first todo item to mark as complete at (385, 271) on [data-testid='todo-item'] >> nth=0 >> internal:role=checkbox
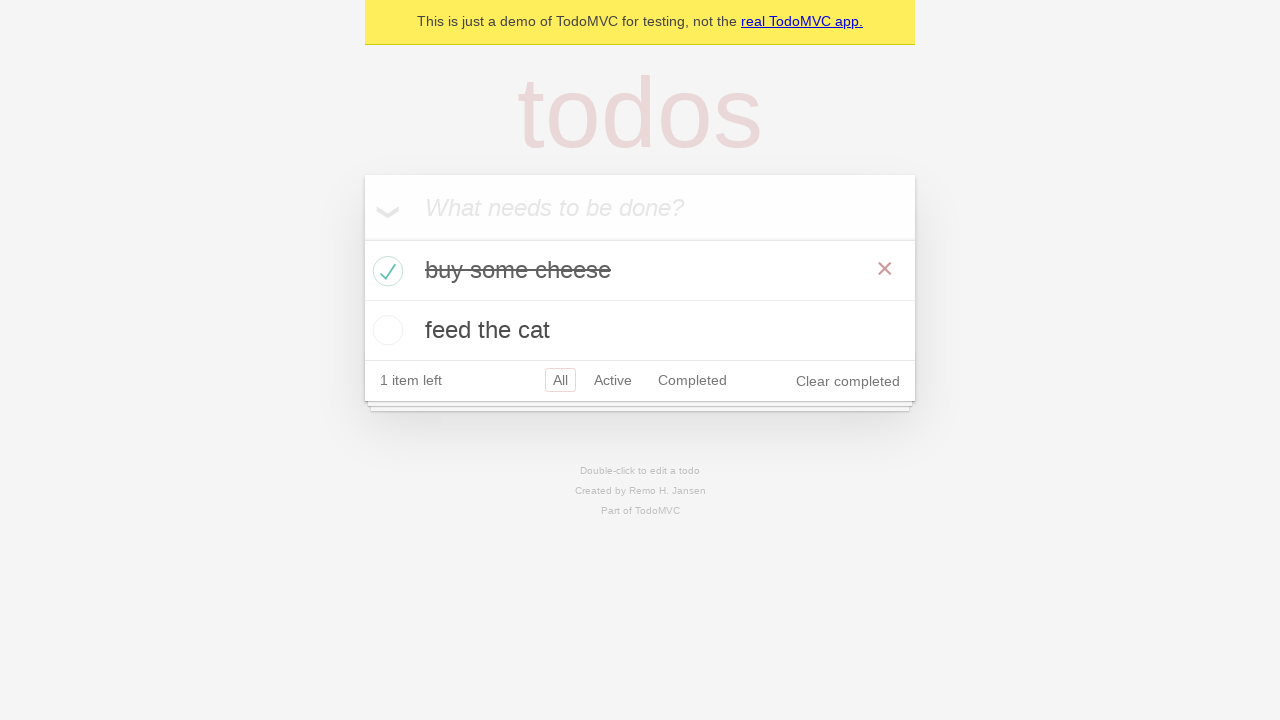

Unchecked checkbox for first todo item to mark as incomplete at (385, 271) on [data-testid='todo-item'] >> nth=0 >> internal:role=checkbox
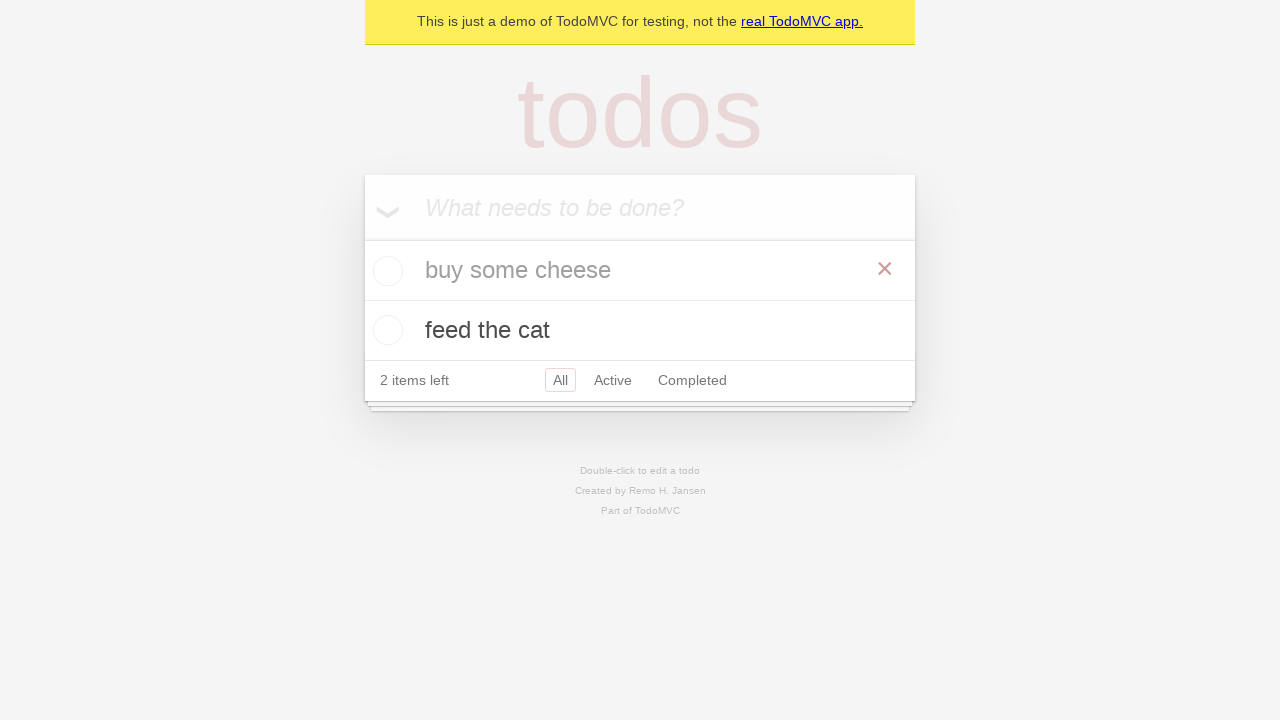

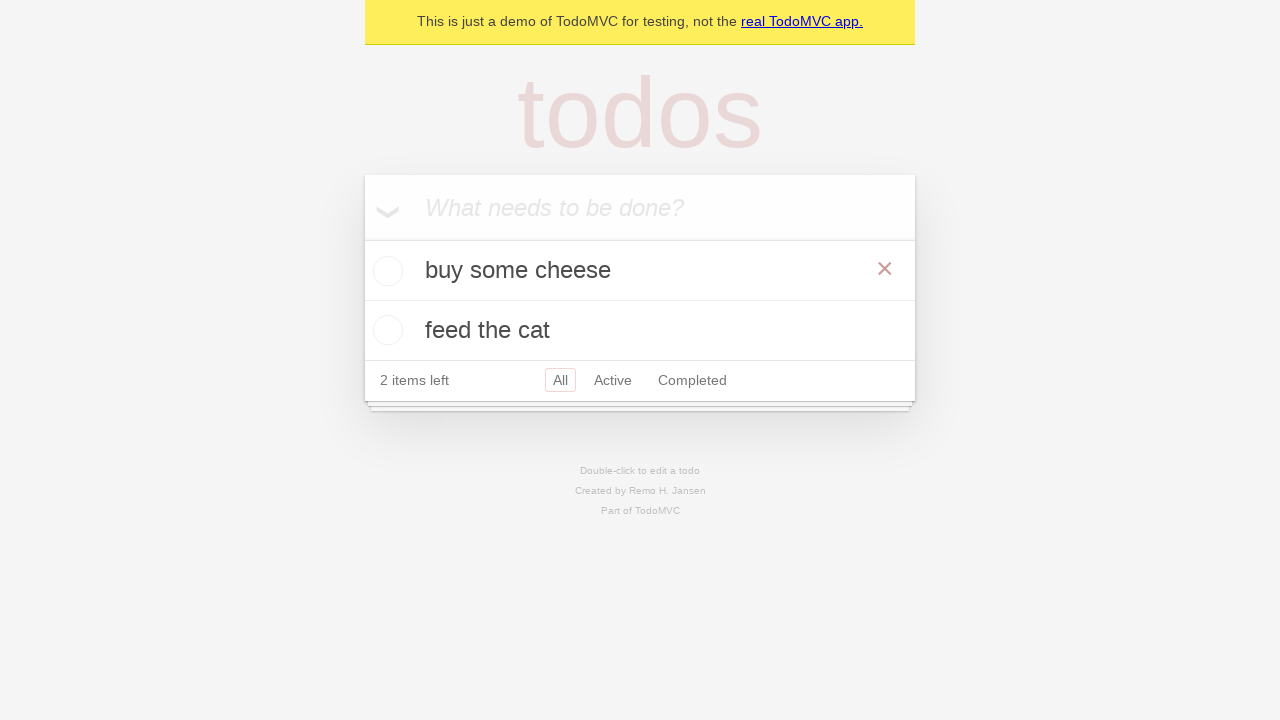